Tests drag and drop functionality on jQuery UI demo page by dragging elements to different positions

Starting URL: http://jqueryui.com/resources/demos/draggable/scroll.html

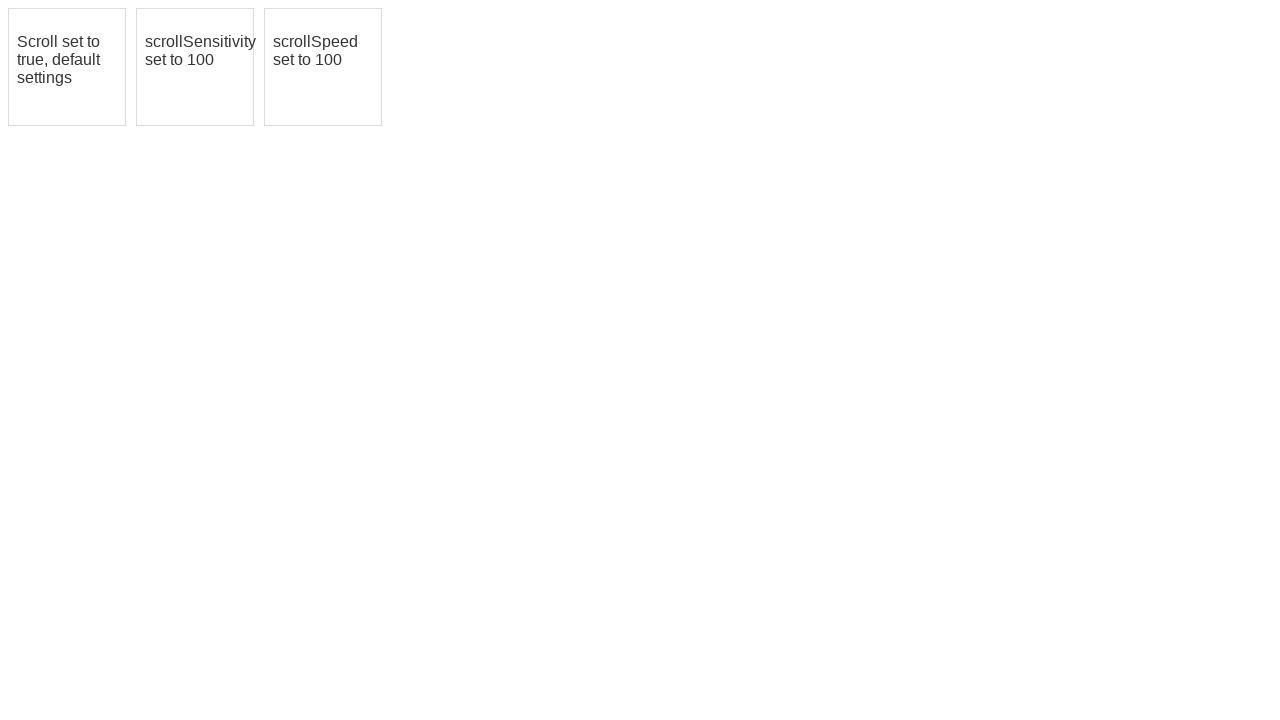

Waited for draggable elements to load on jQuery UI demo page
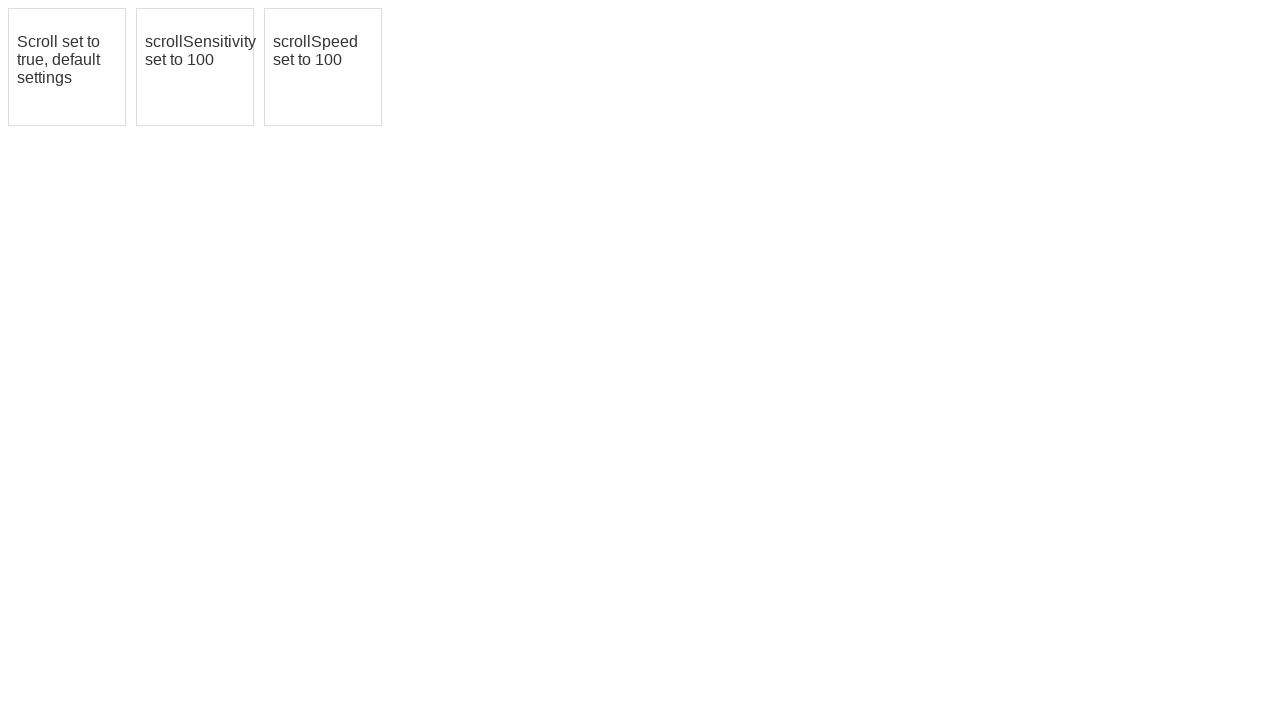

Located first draggable element
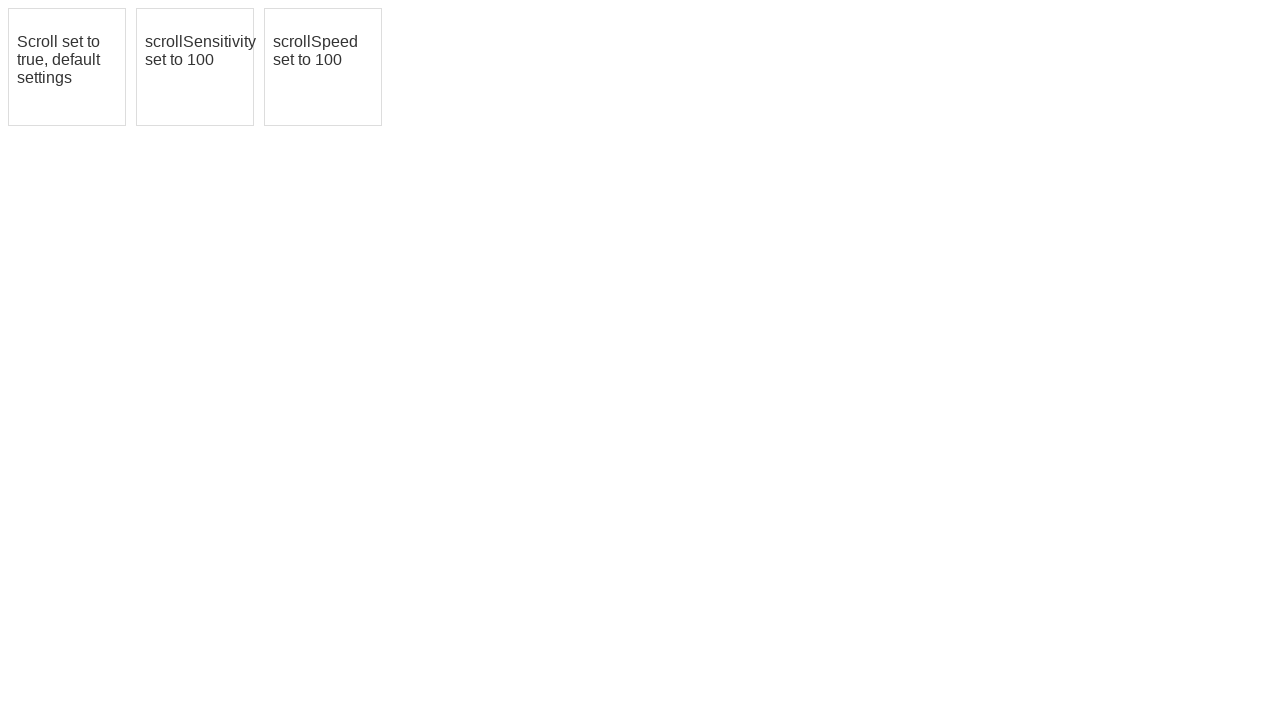

Located second draggable element
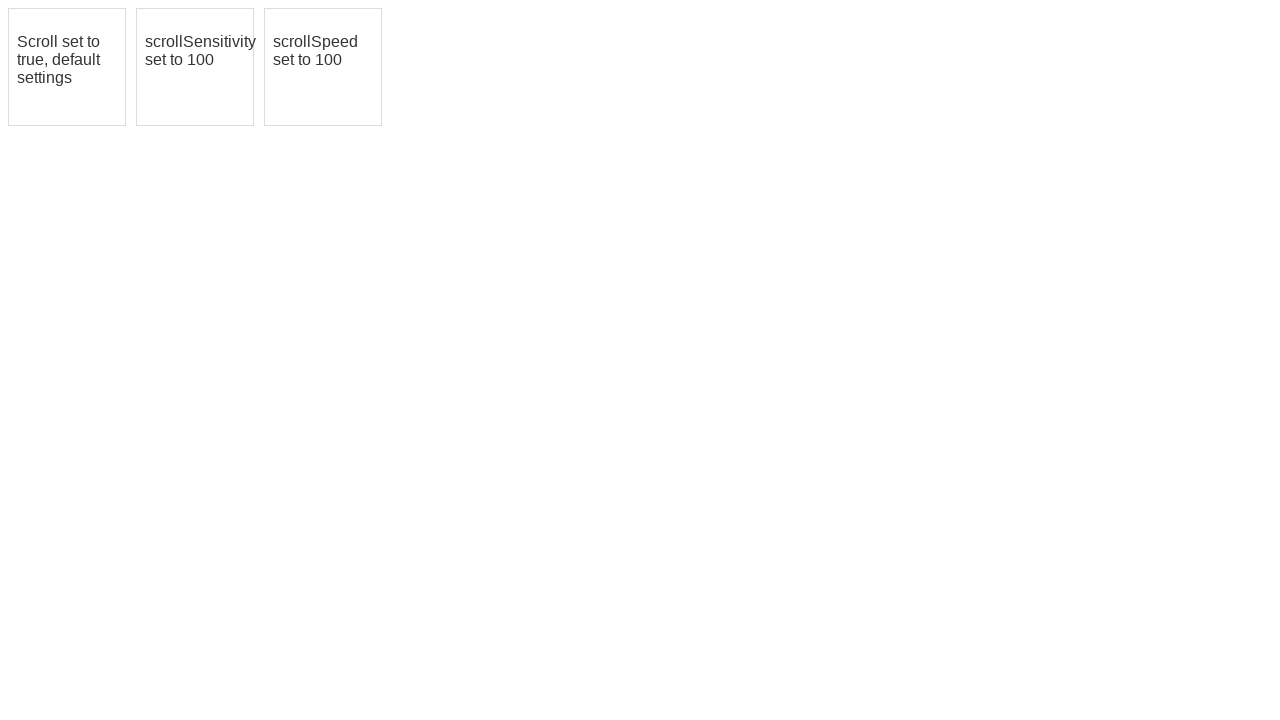

Located third draggable element
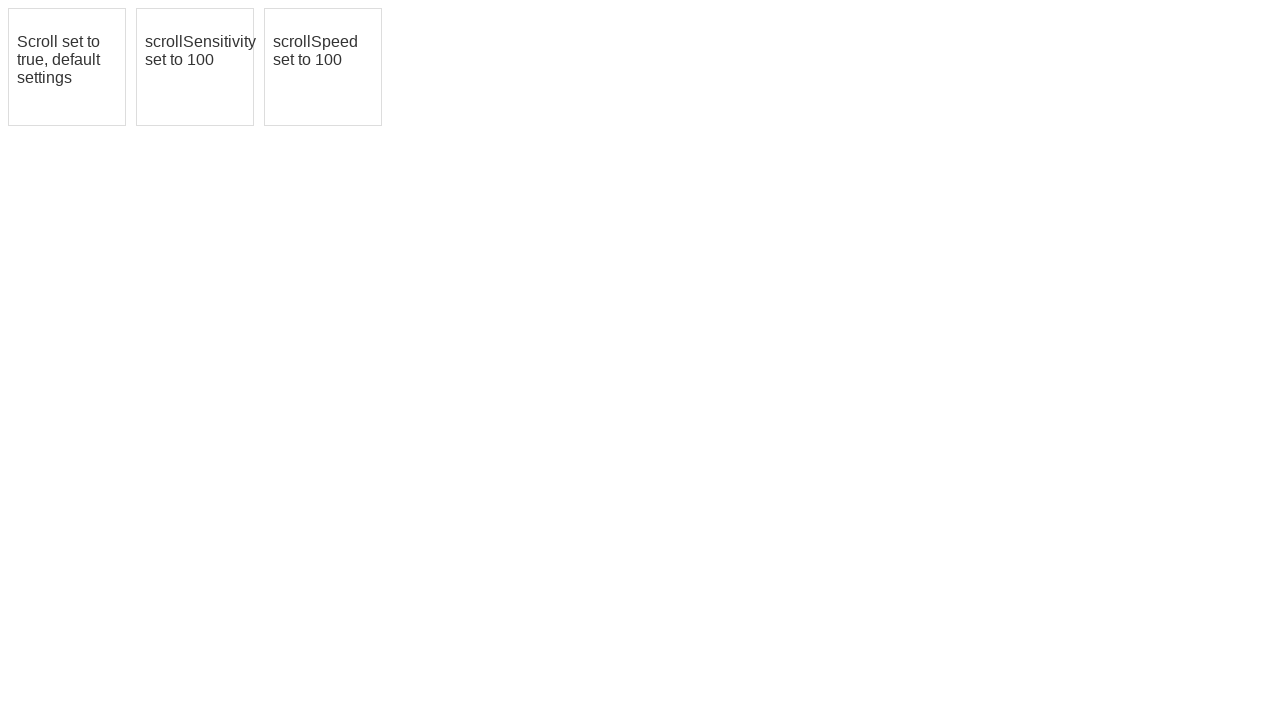

Dragged first element to second element position at (195, 67)
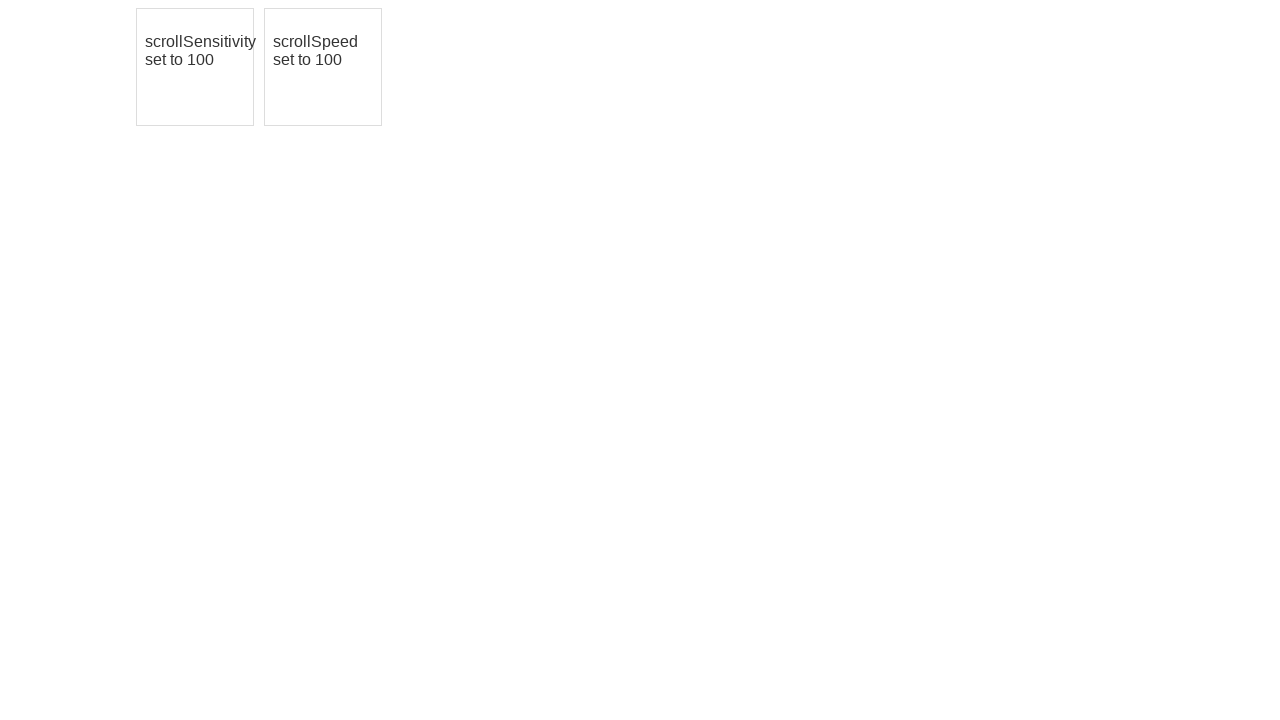

Retrieved bounding box for third element (iteration 1)
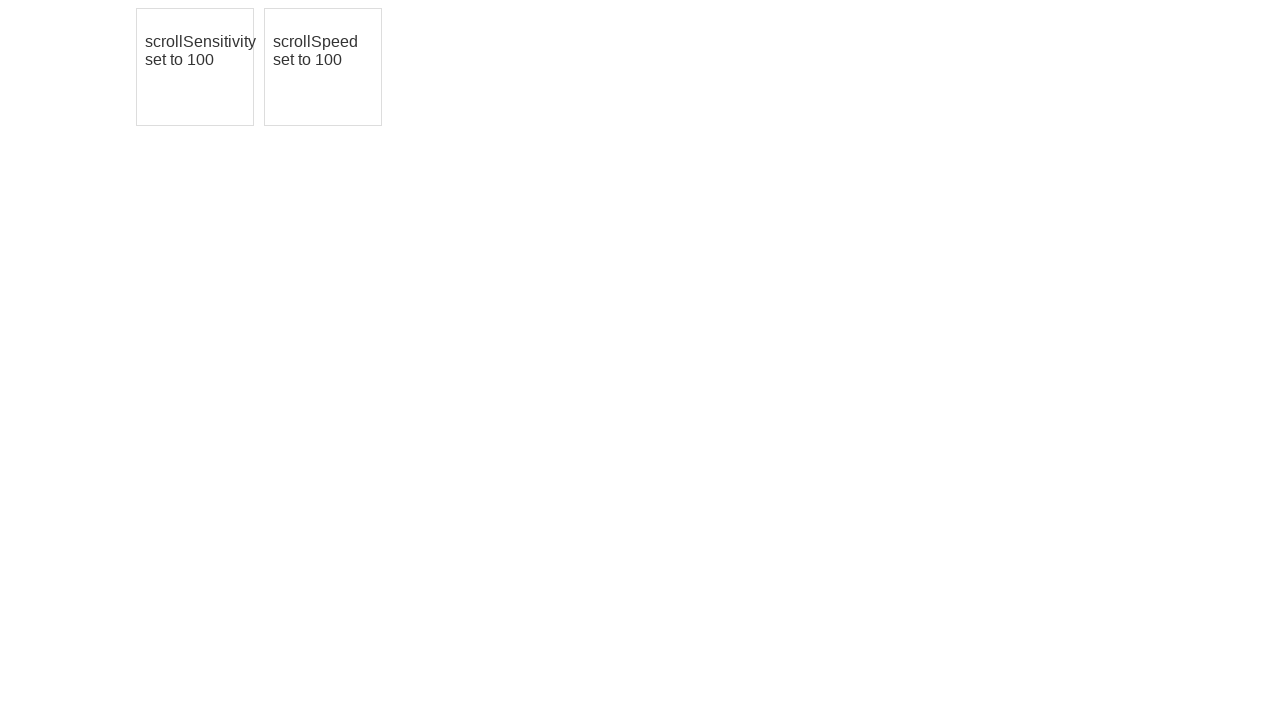

Moved mouse to center of third element (iteration 1) at (323, 67)
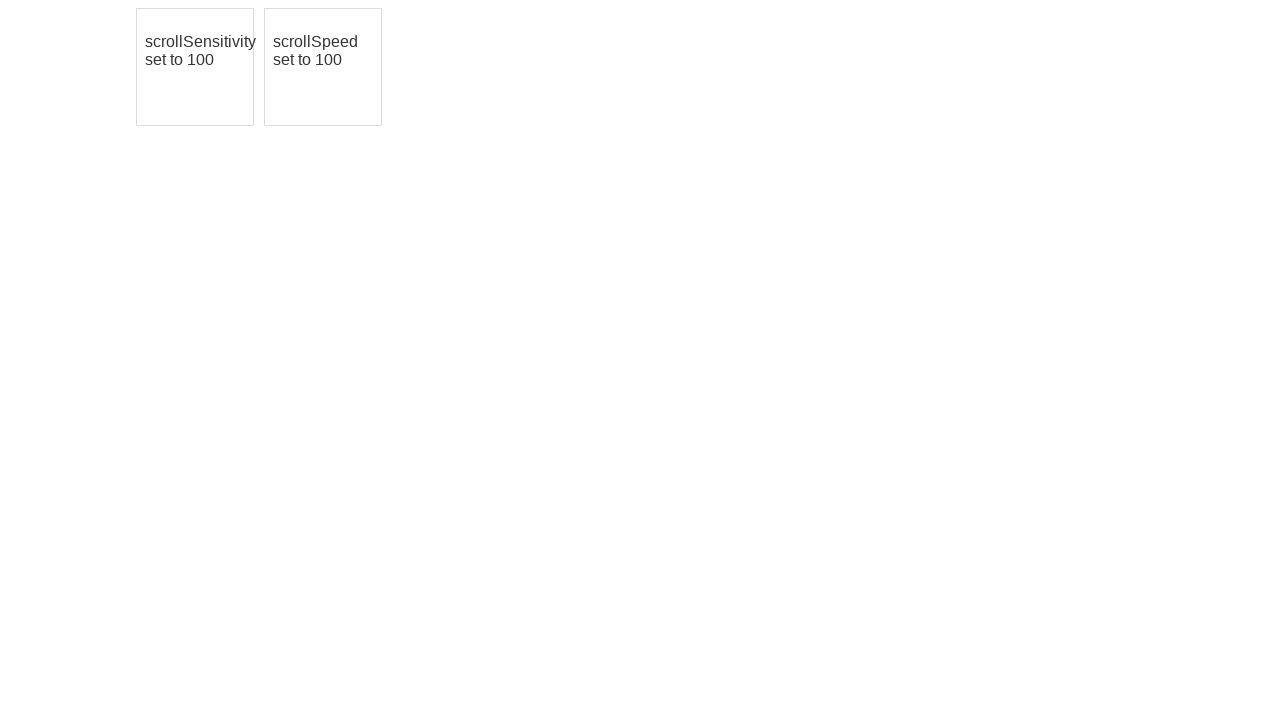

Pressed mouse button down on third element (iteration 1) at (323, 67)
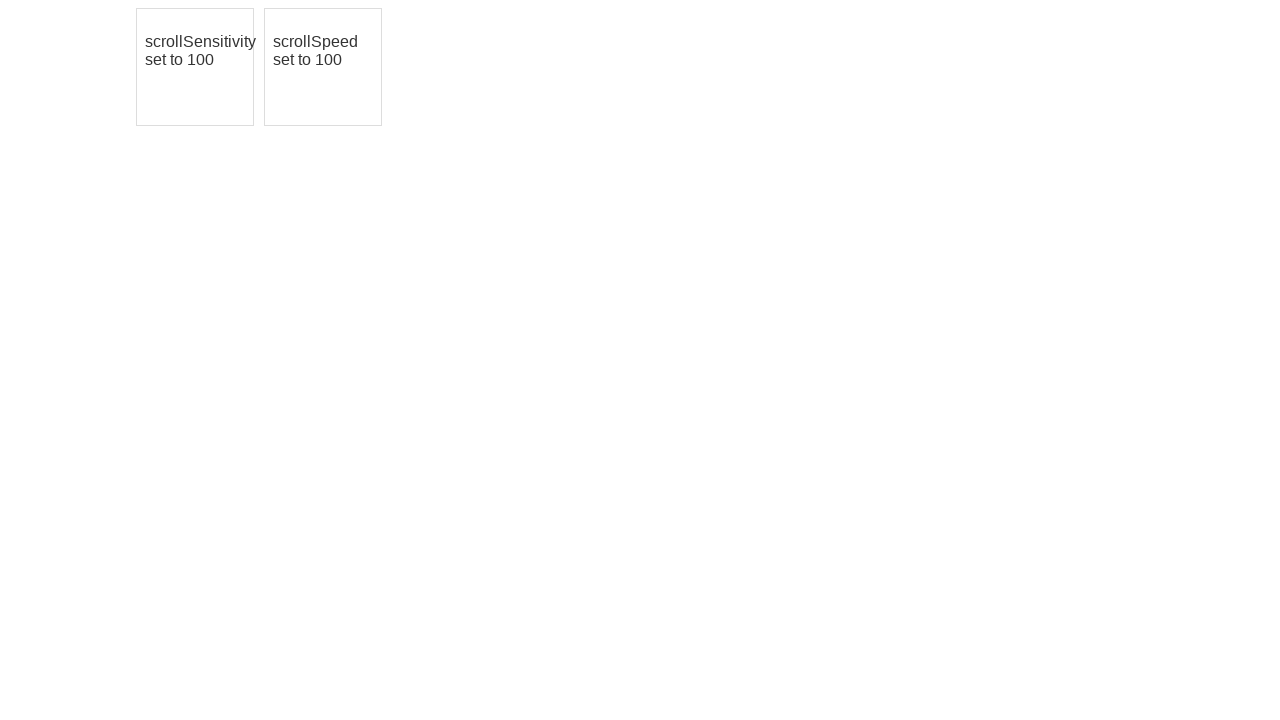

Dragged third element by offset (10, 10) pixels (iteration 1) at (333, 77)
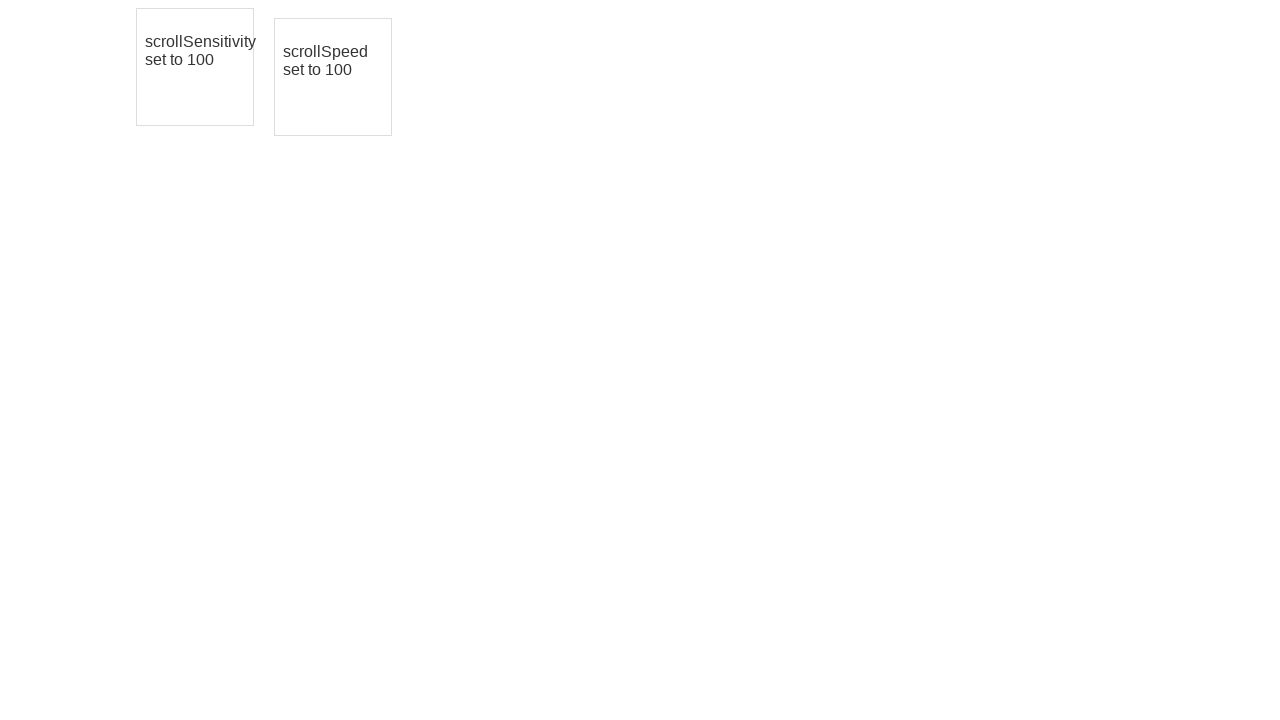

Released mouse button, completed drag operation on third element (iteration 1) at (333, 77)
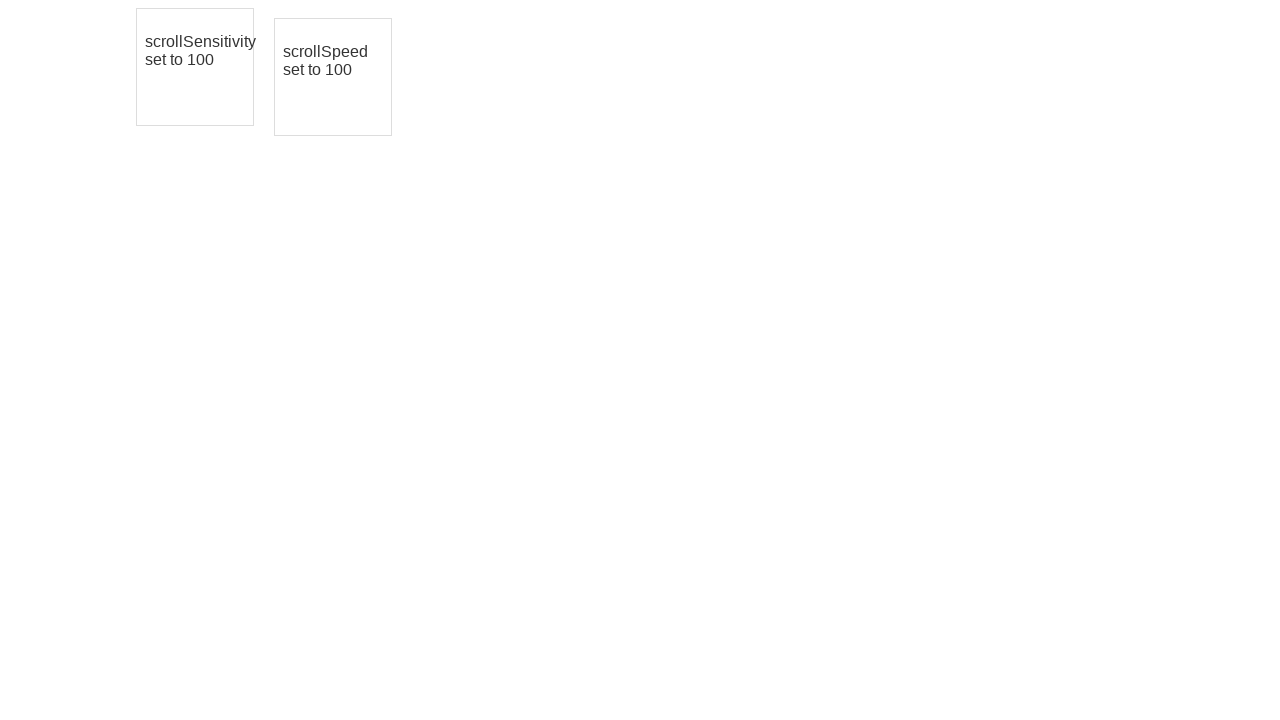

Retrieved bounding box for third element (iteration 2)
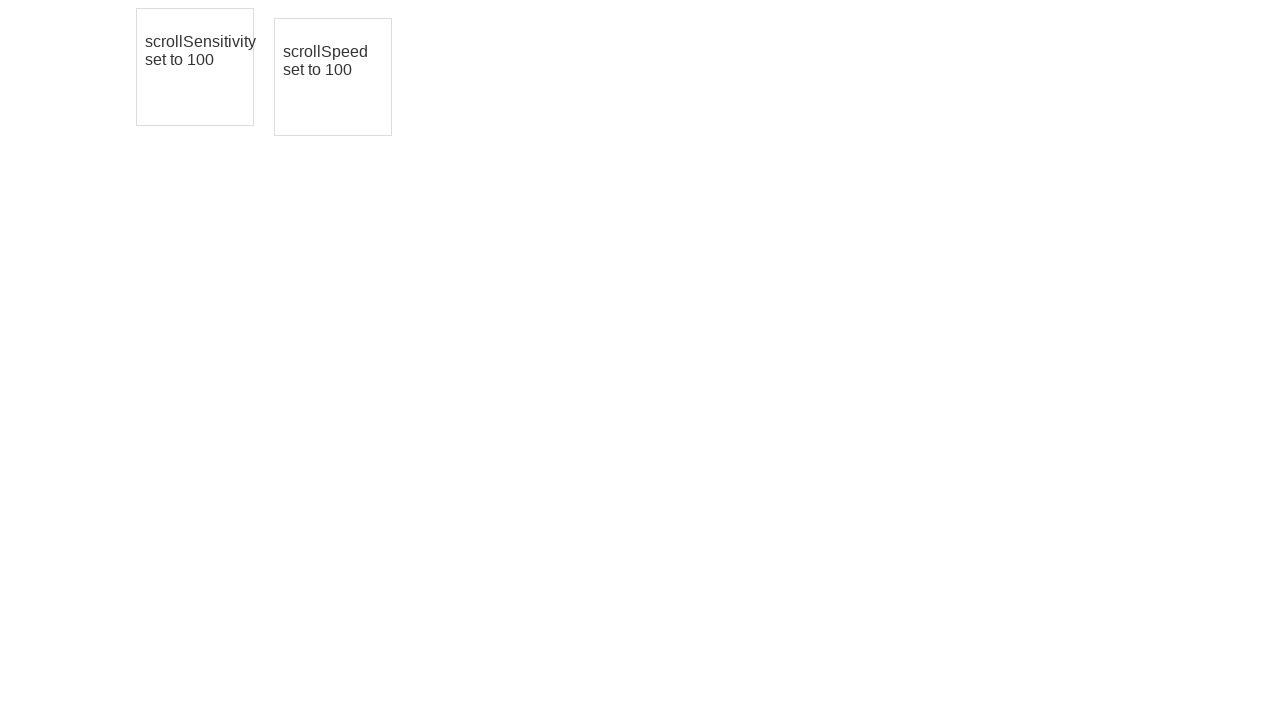

Moved mouse to center of third element (iteration 2) at (333, 77)
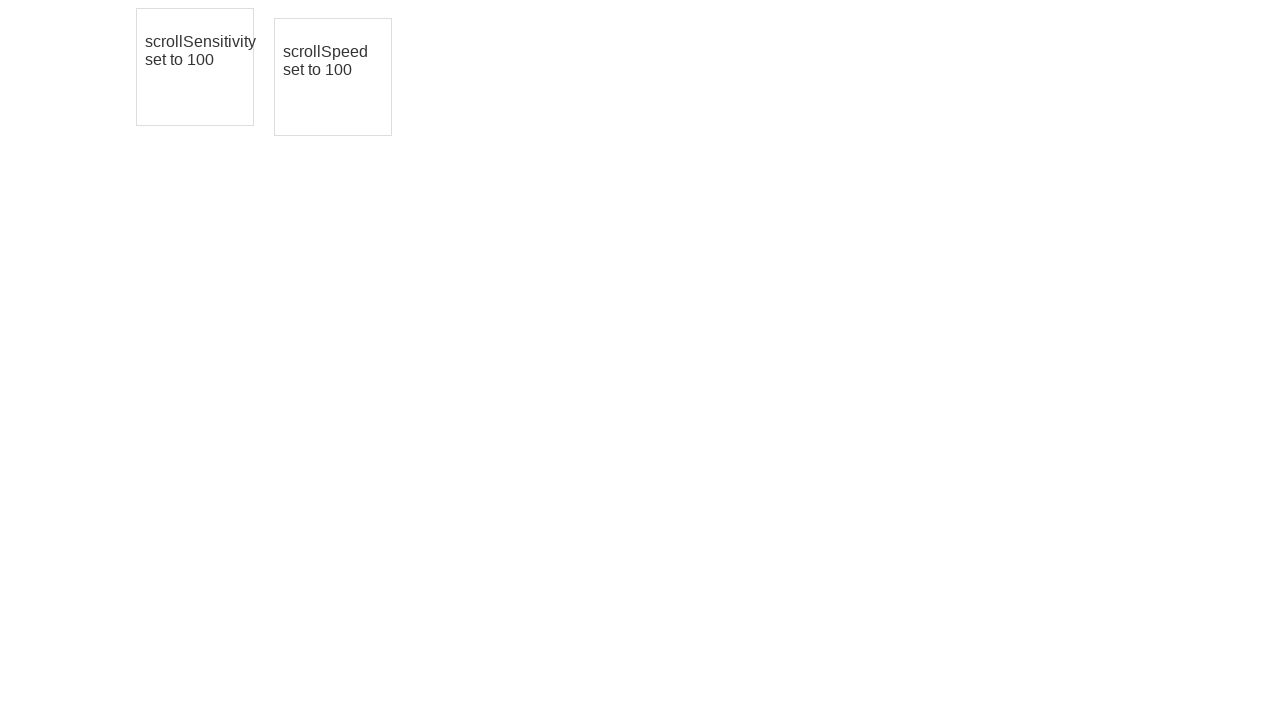

Pressed mouse button down on third element (iteration 2) at (333, 77)
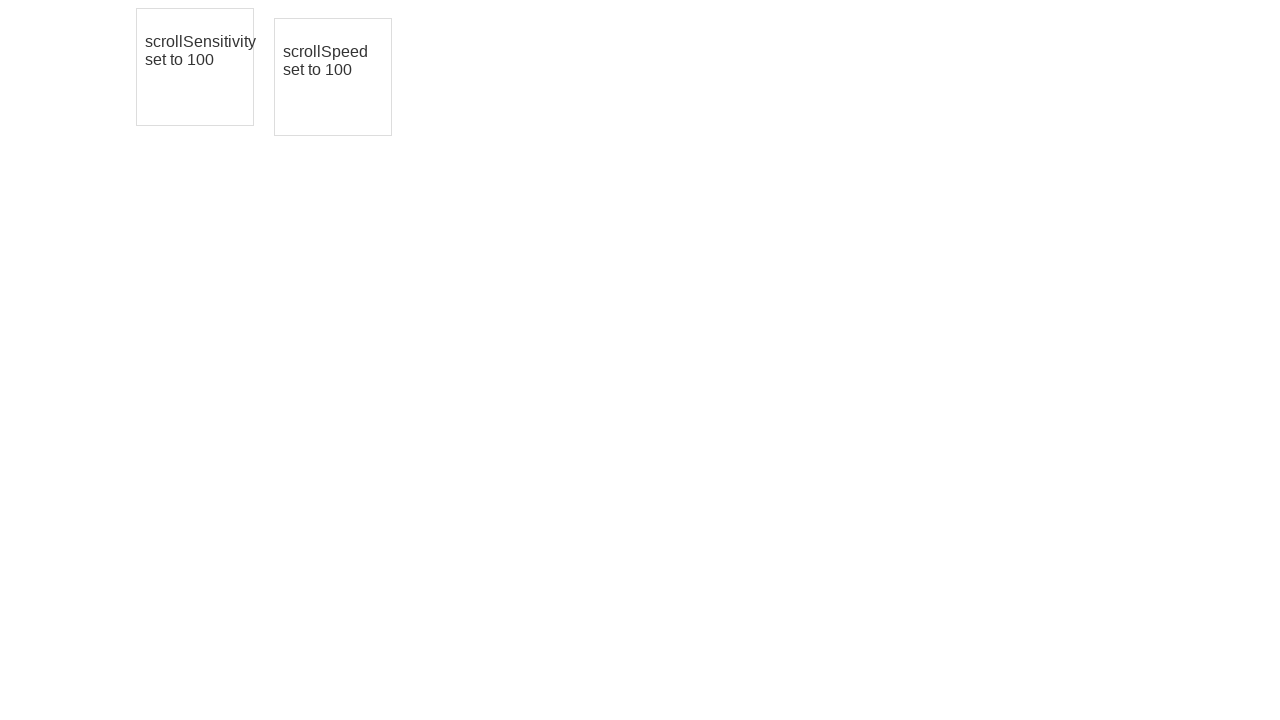

Dragged third element by offset (10, 10) pixels (iteration 2) at (343, 87)
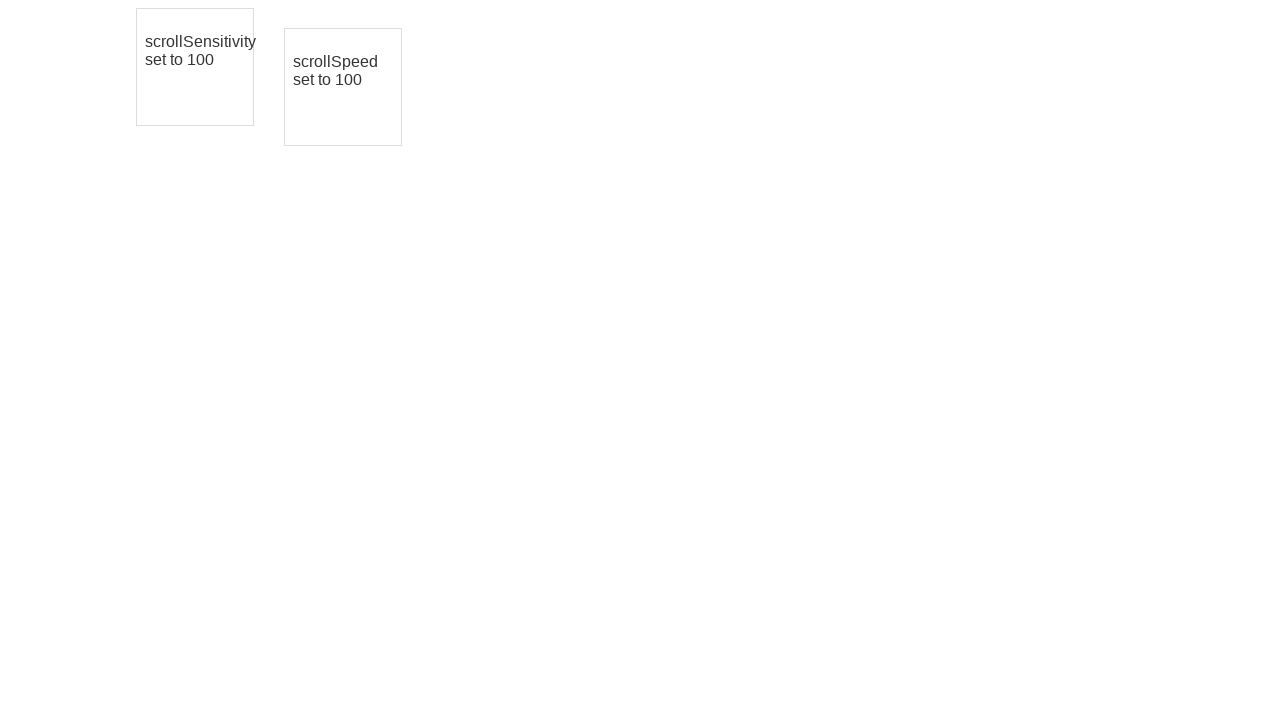

Released mouse button, completed drag operation on third element (iteration 2) at (343, 87)
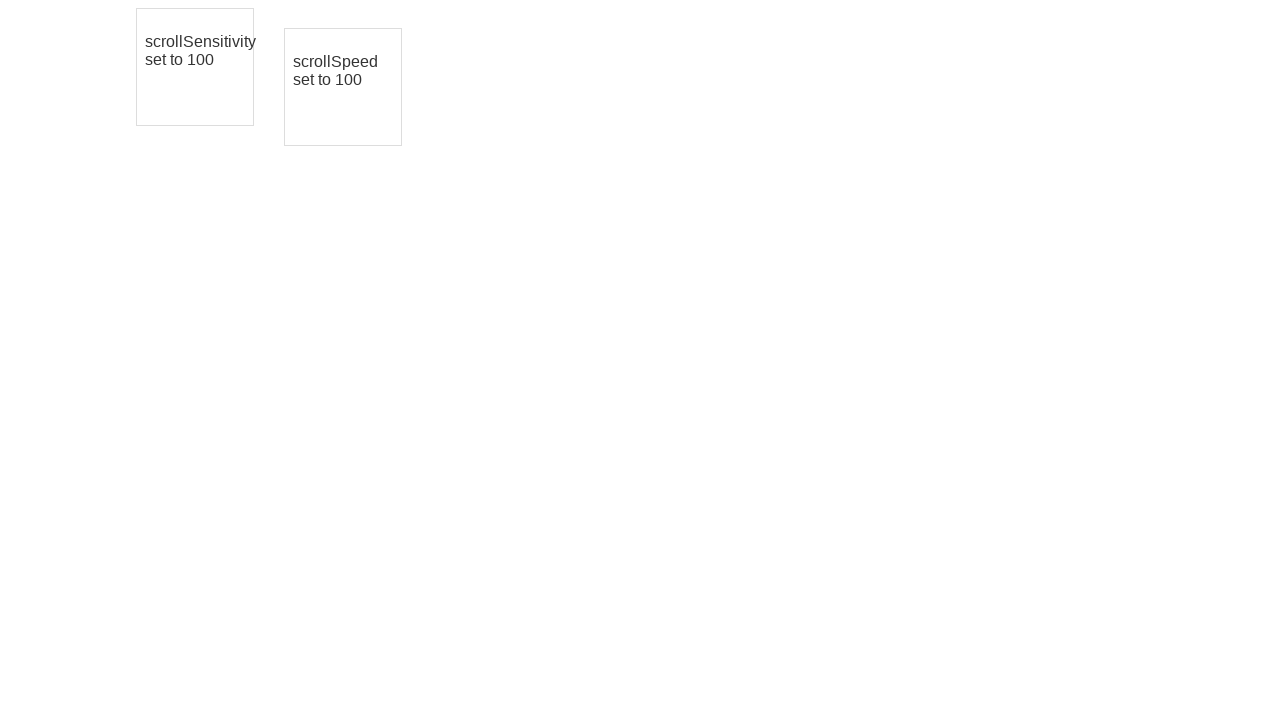

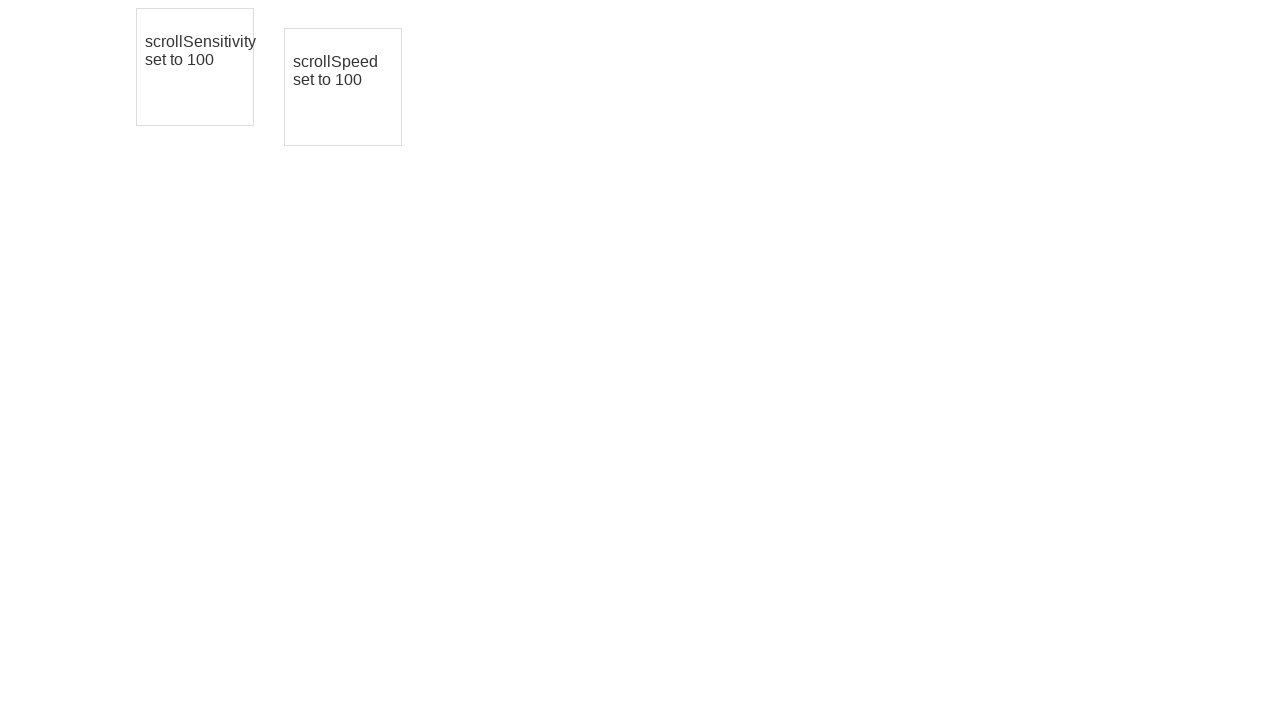